Tests browser window management by maximizing the window and retrieving the window position on the OrangeHRM website.

Starting URL: https://www.orangehrm.com/

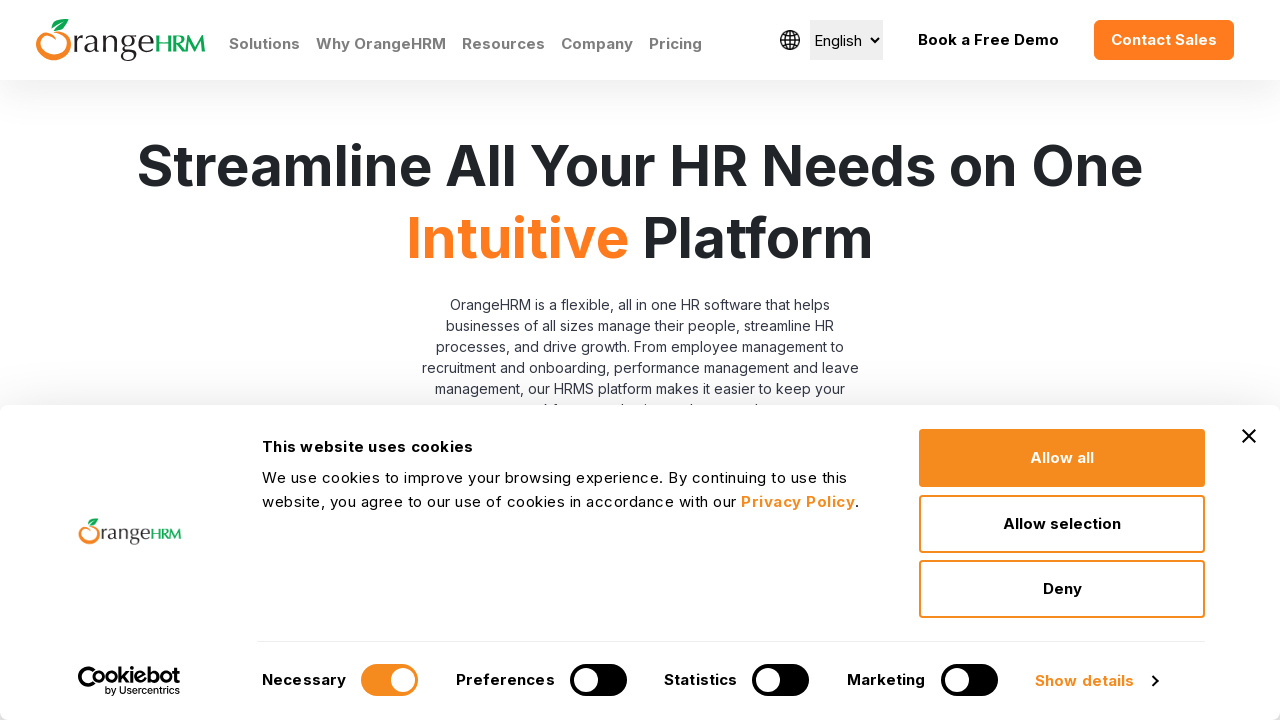

Set viewport size to 1920x1080 to maximize browser window
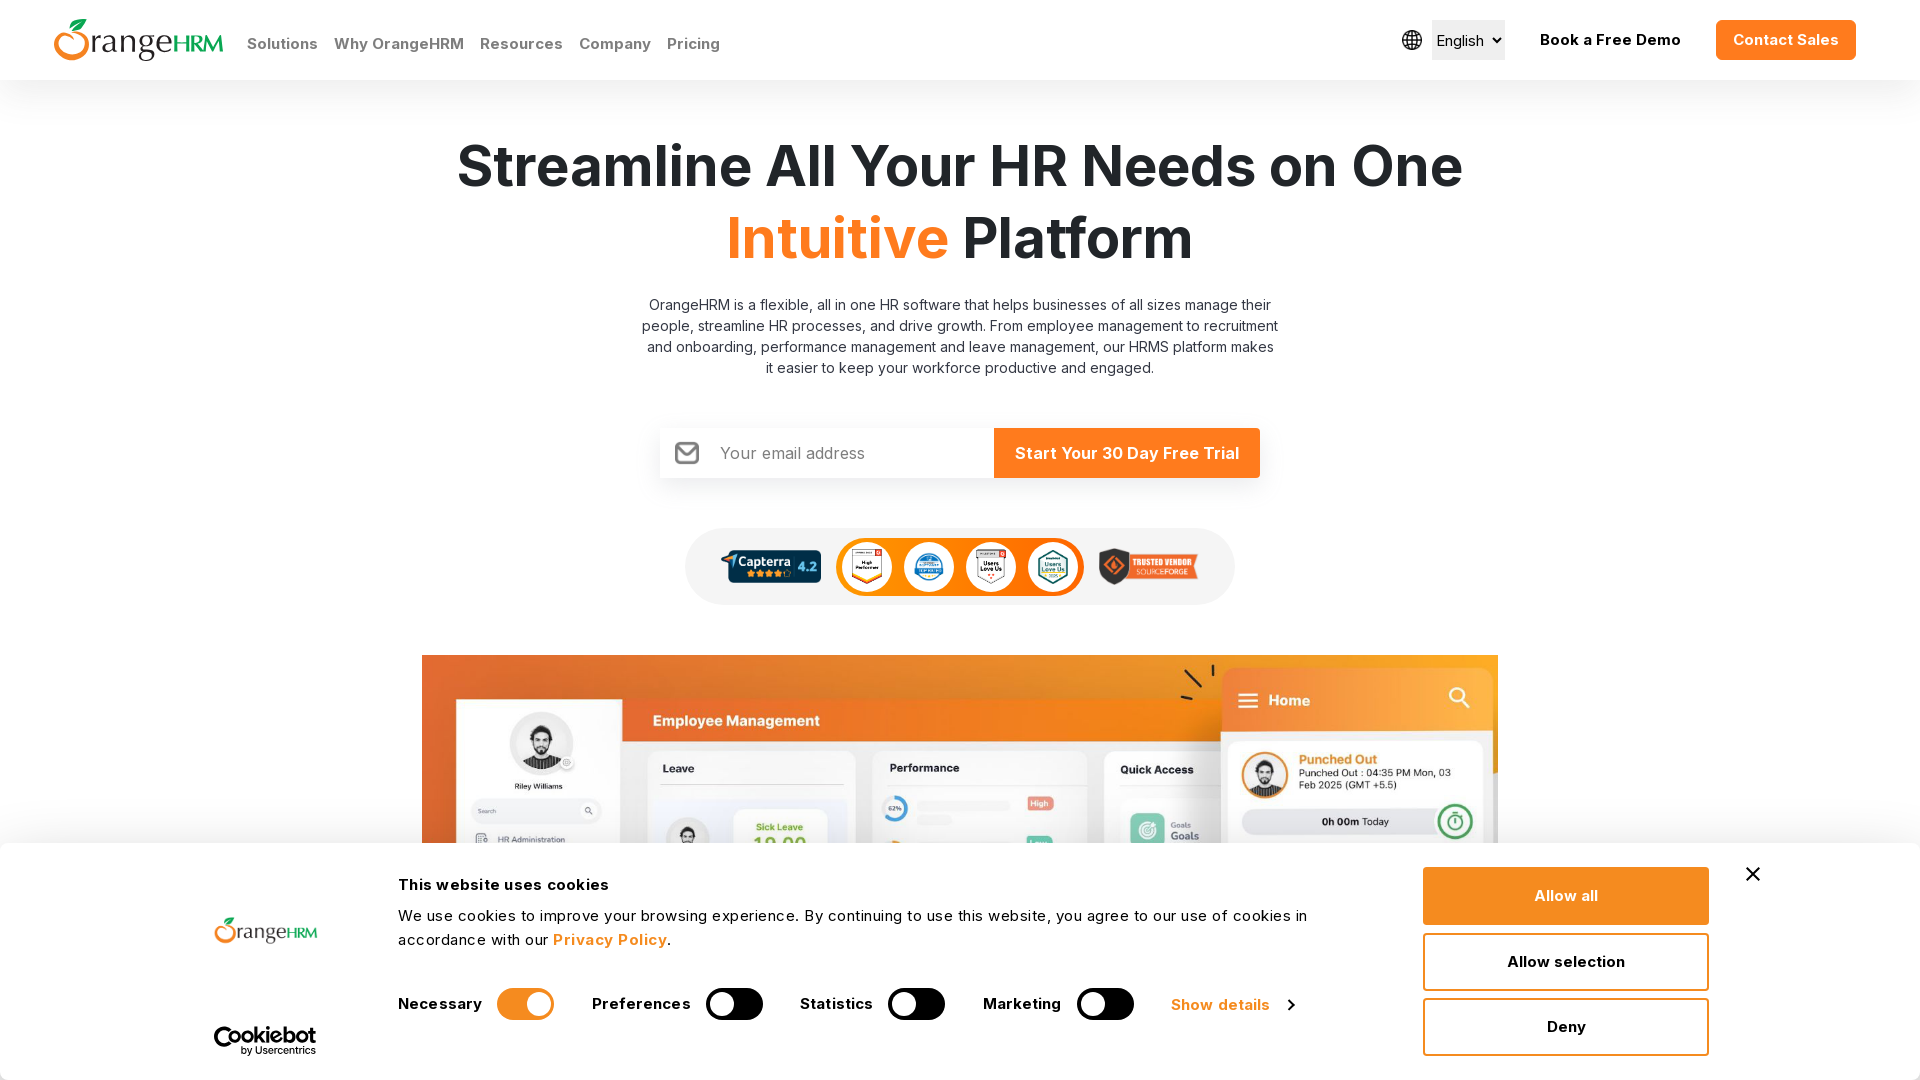

Waited for page DOM to load
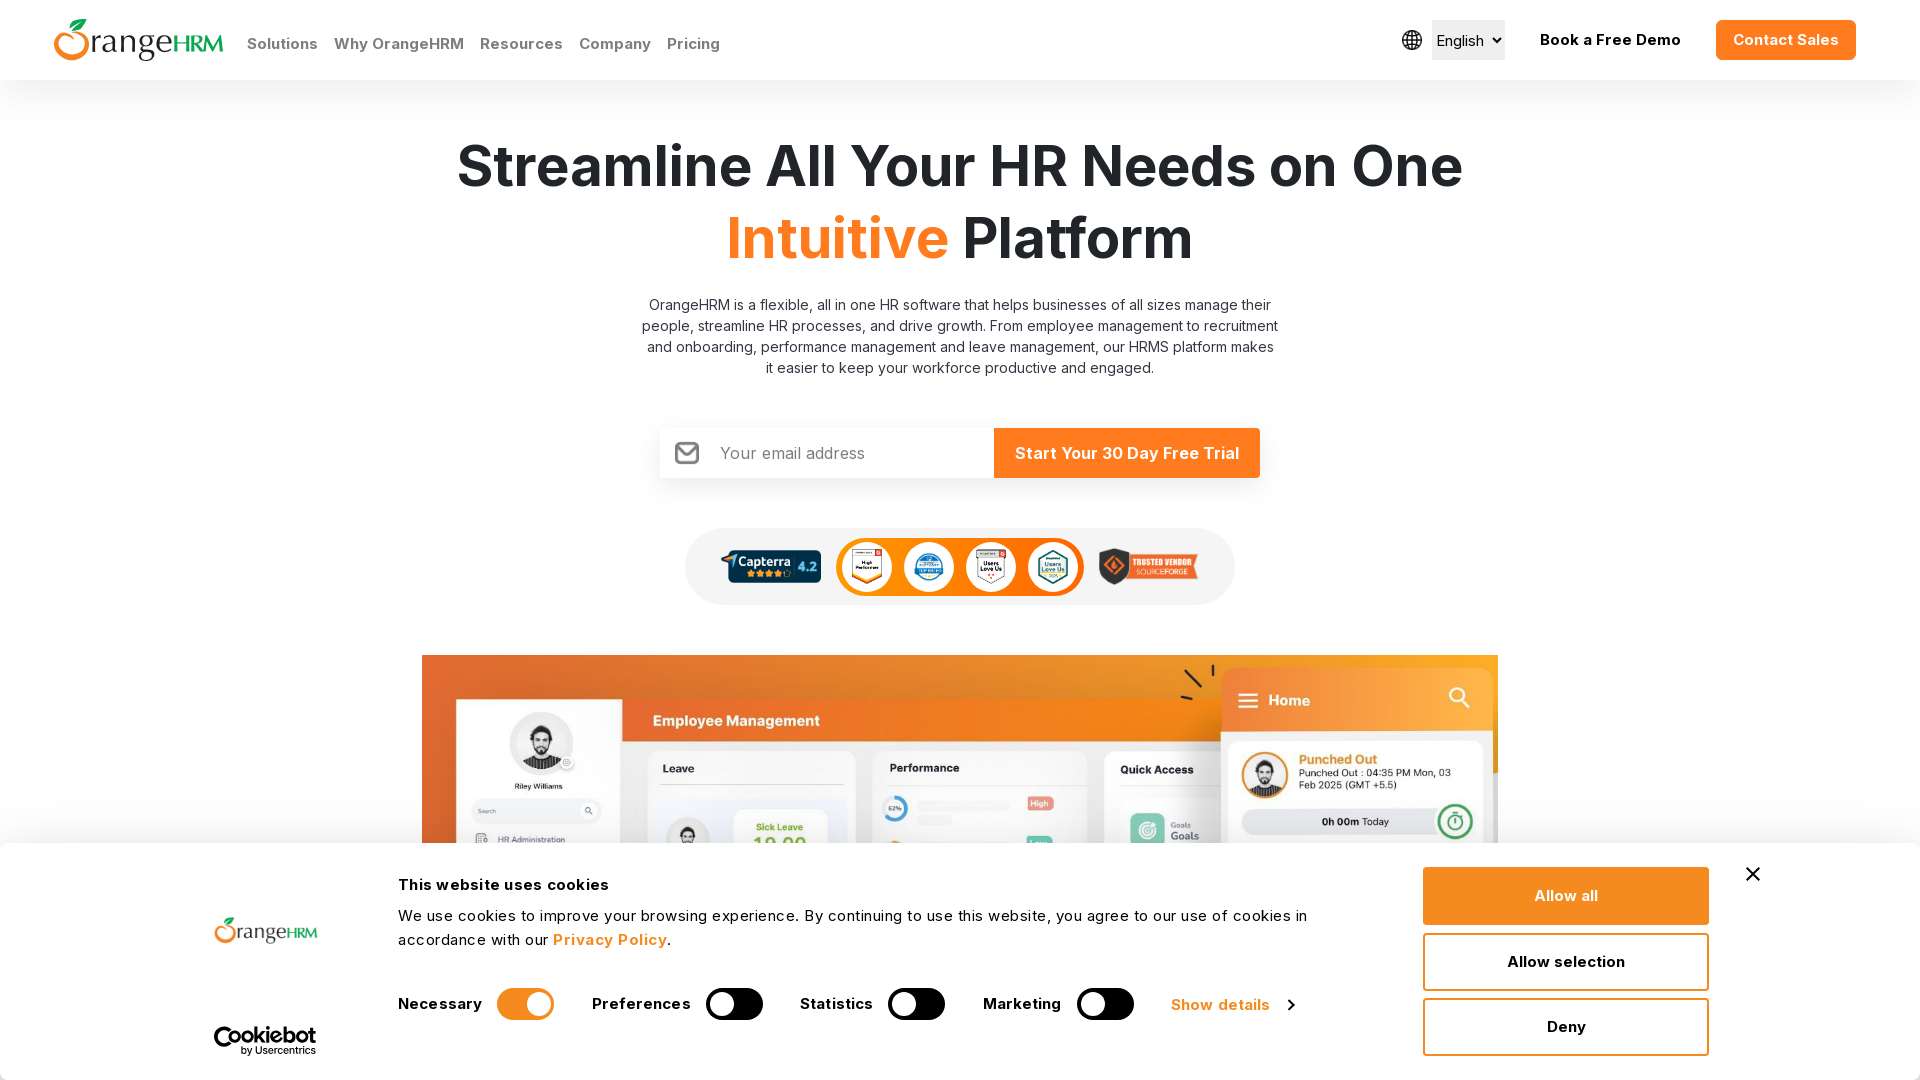

Retrieved viewport size: {'width': 1920, 'height': 1080}
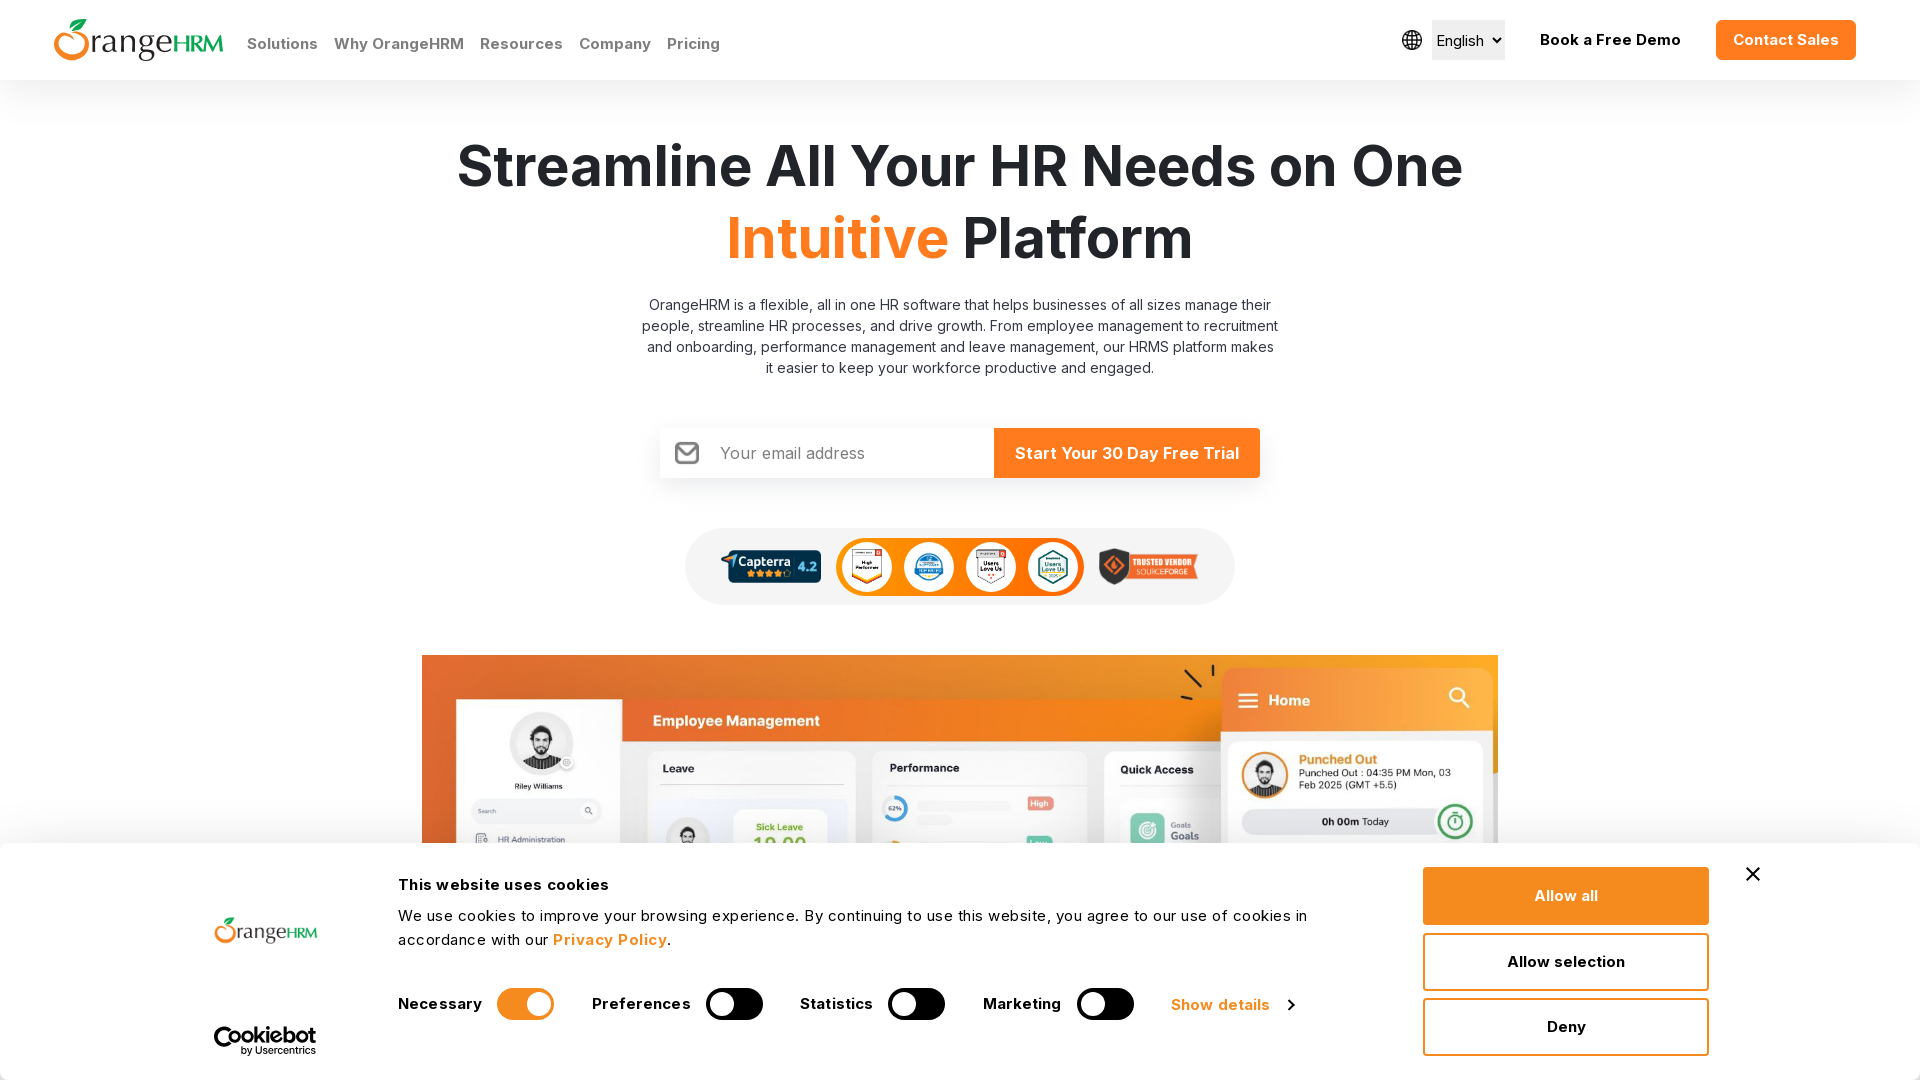

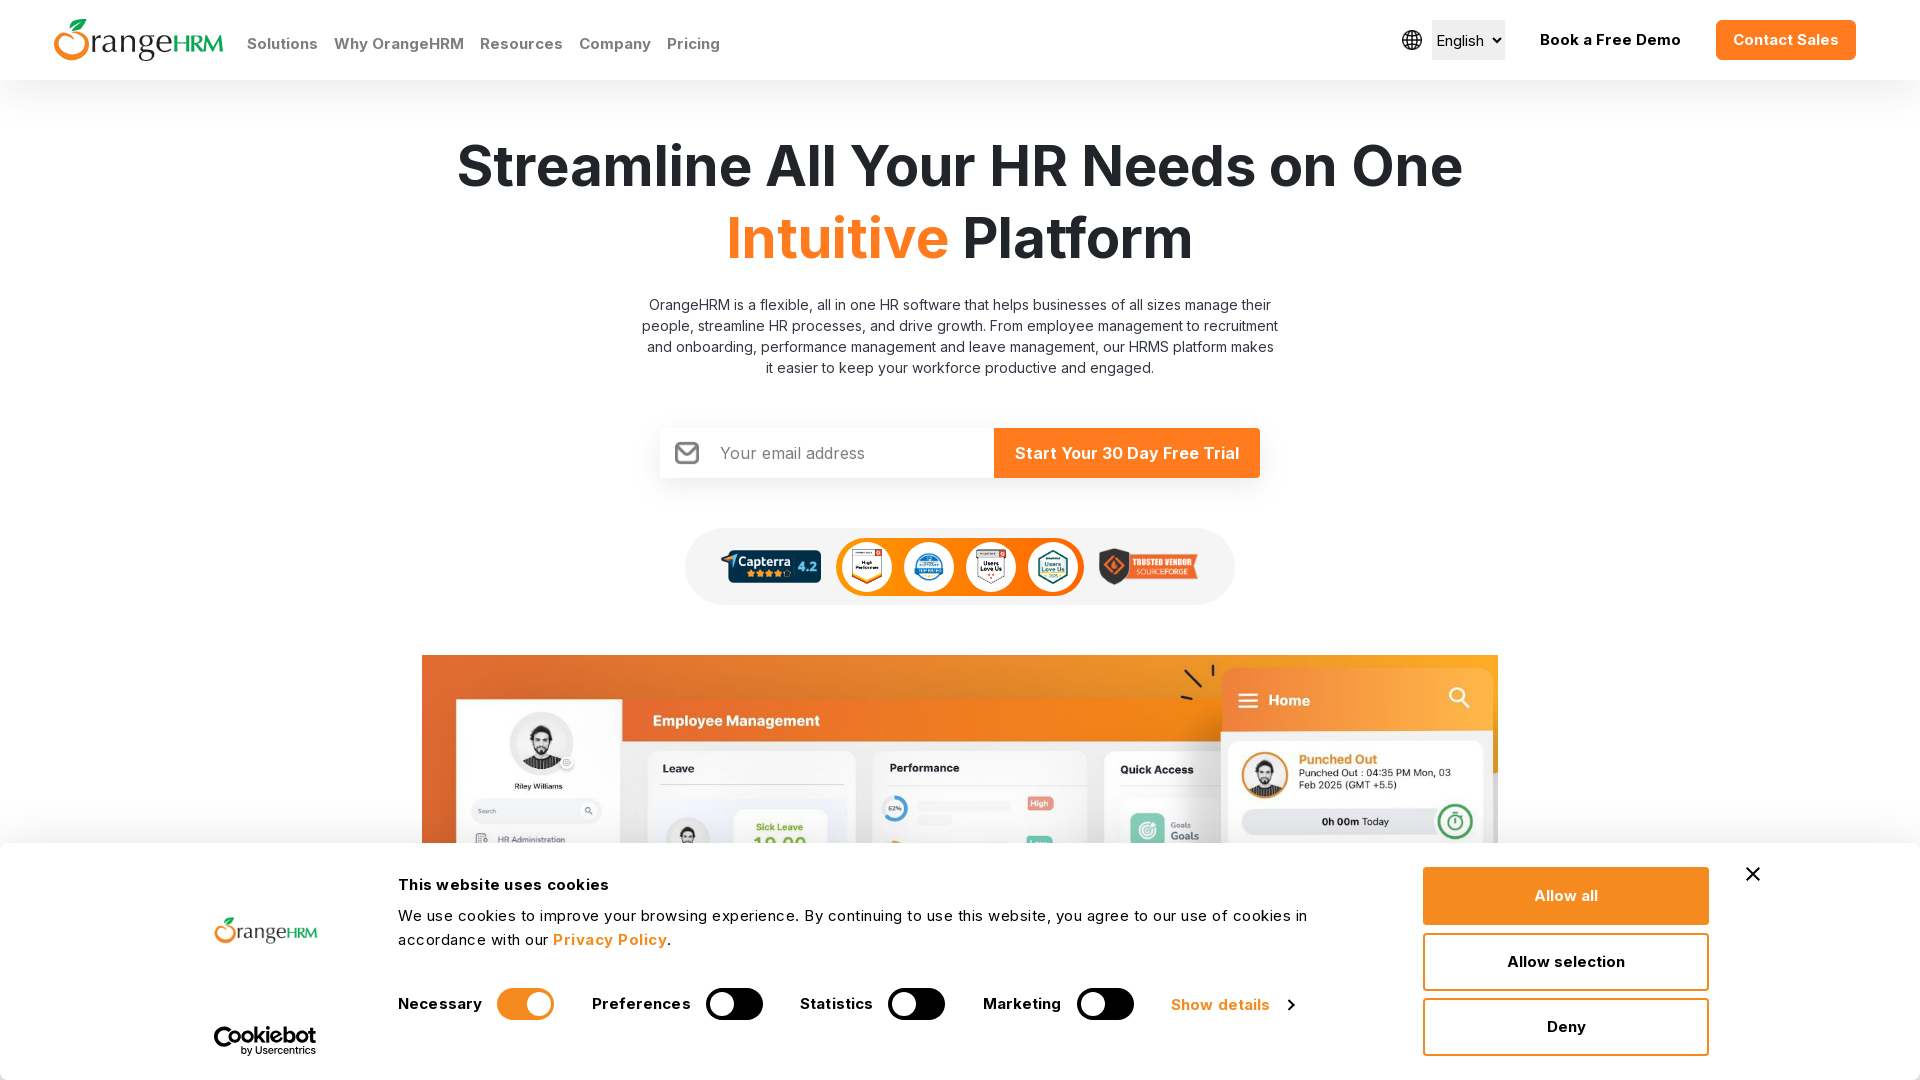